Tests keyboard events on a text comparison tool by selecting all text in the source area, copying it, and pasting it into the destination area using keyboard shortcuts

Starting URL: https://extendsclass.com/text-compare.html

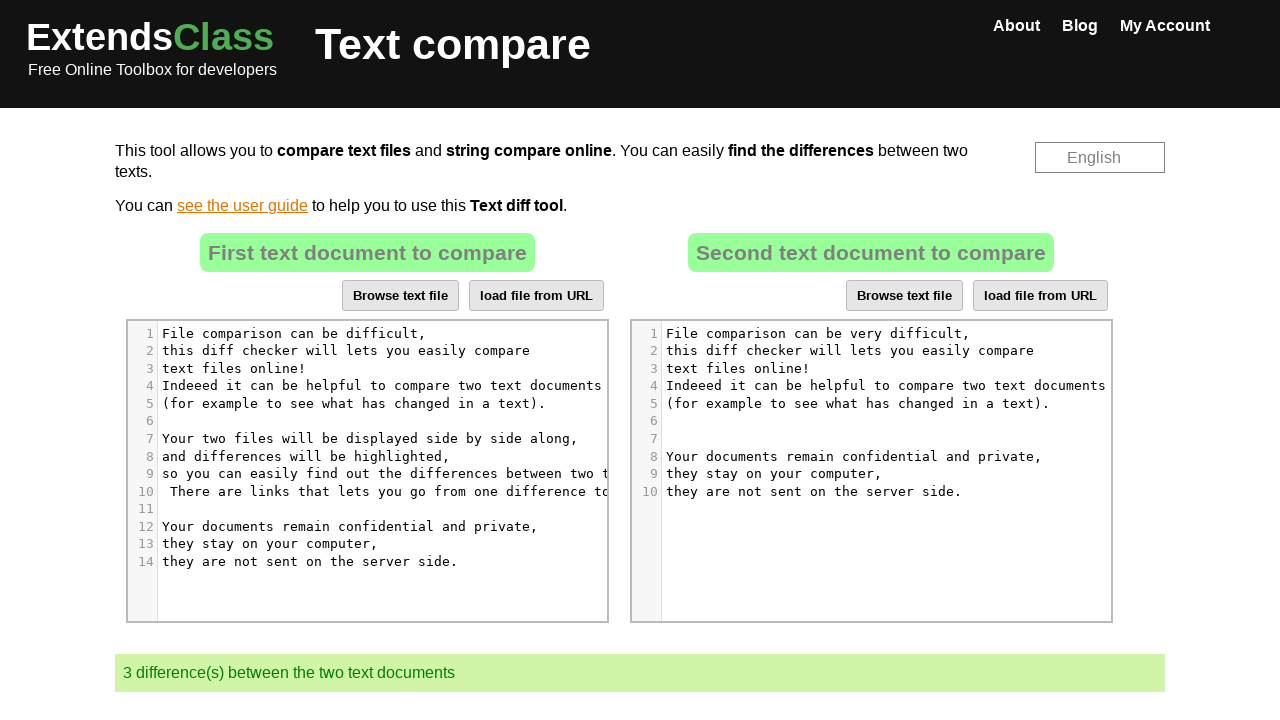

Located source text area element
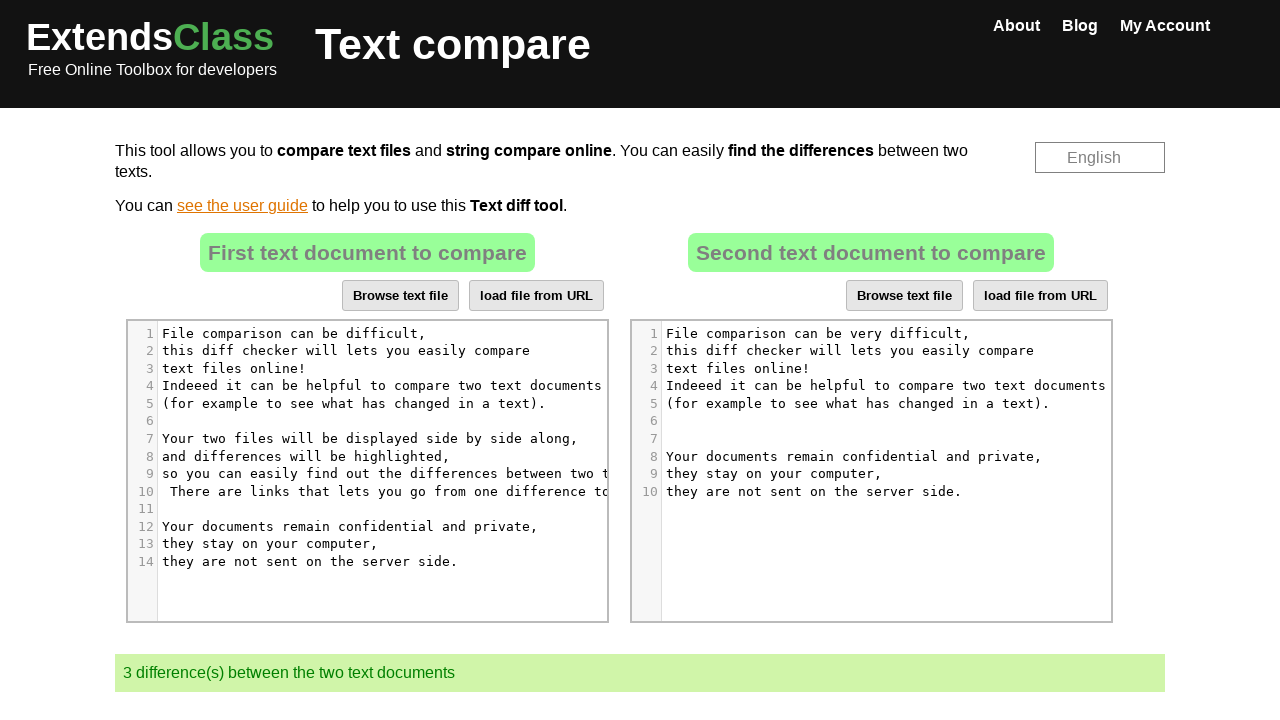

Clicked on source text area at (391, 421) on xpath=//*[@id="dropZone"]/div[2]/div/div[6]/div[1]/div/div/div/div[5]/div[6]/pre
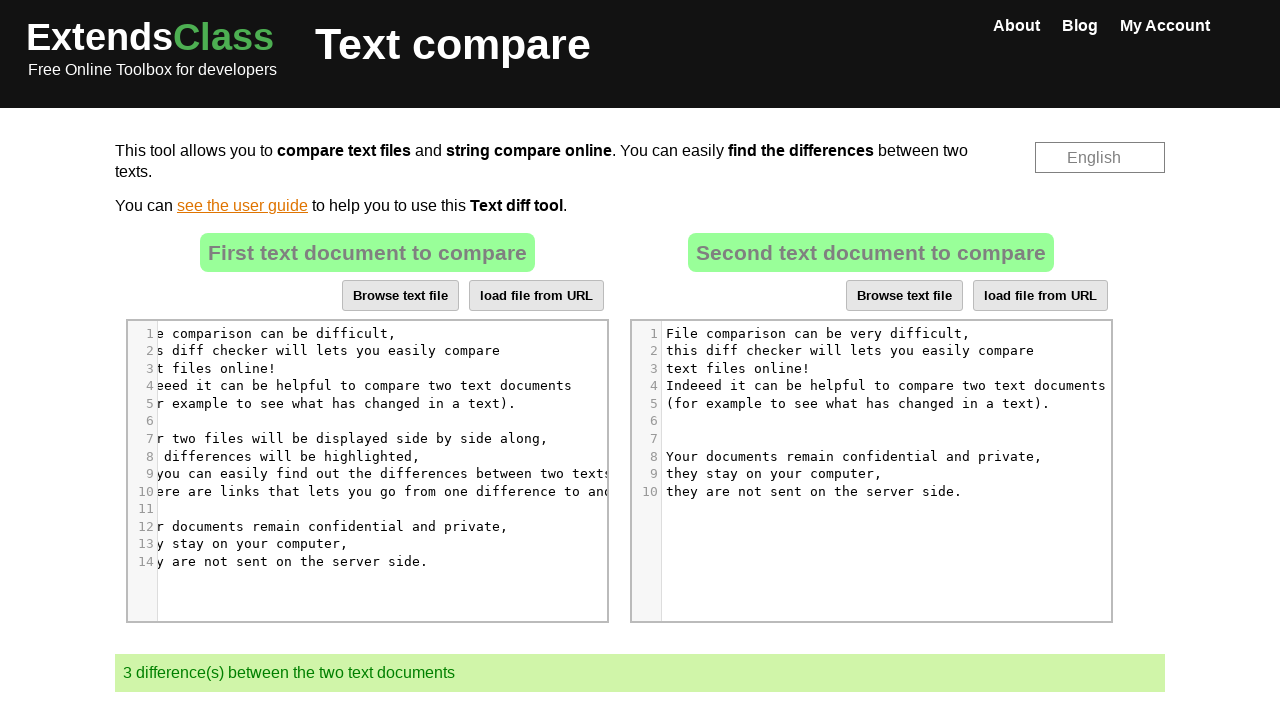

Pressed Ctrl+A to select all text in source area
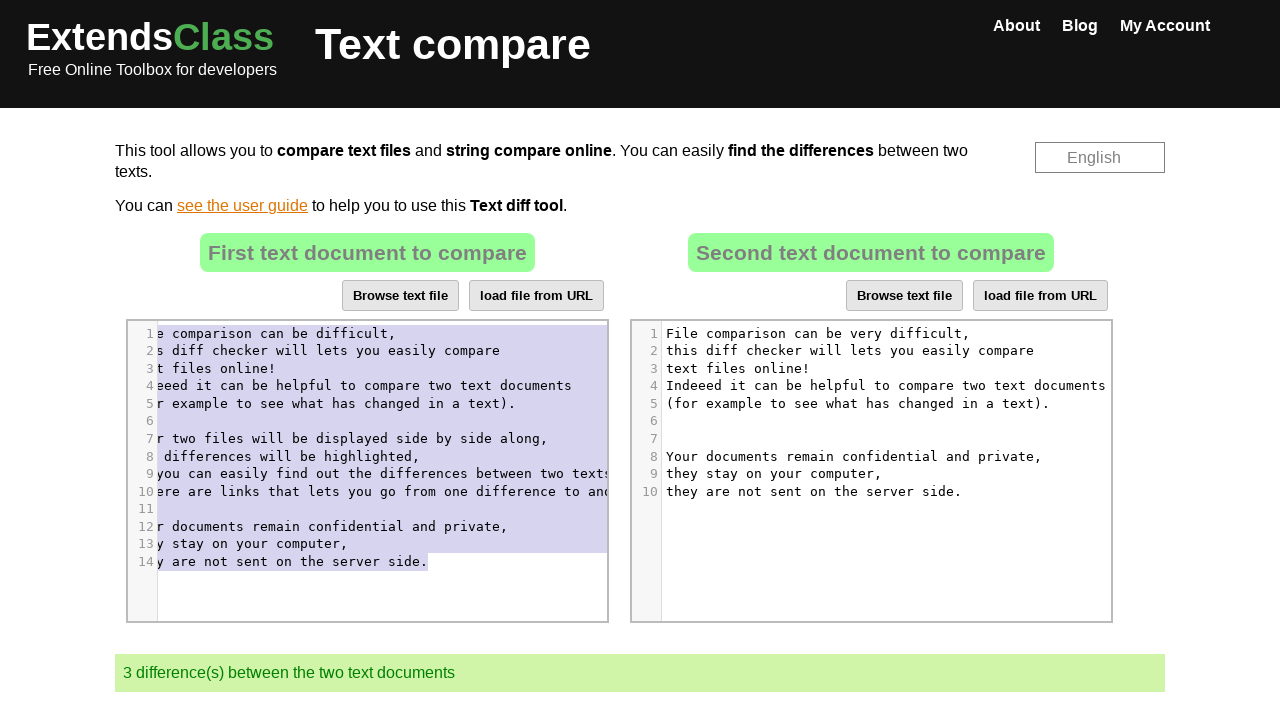

Pressed Ctrl+C to copy selected text from source area
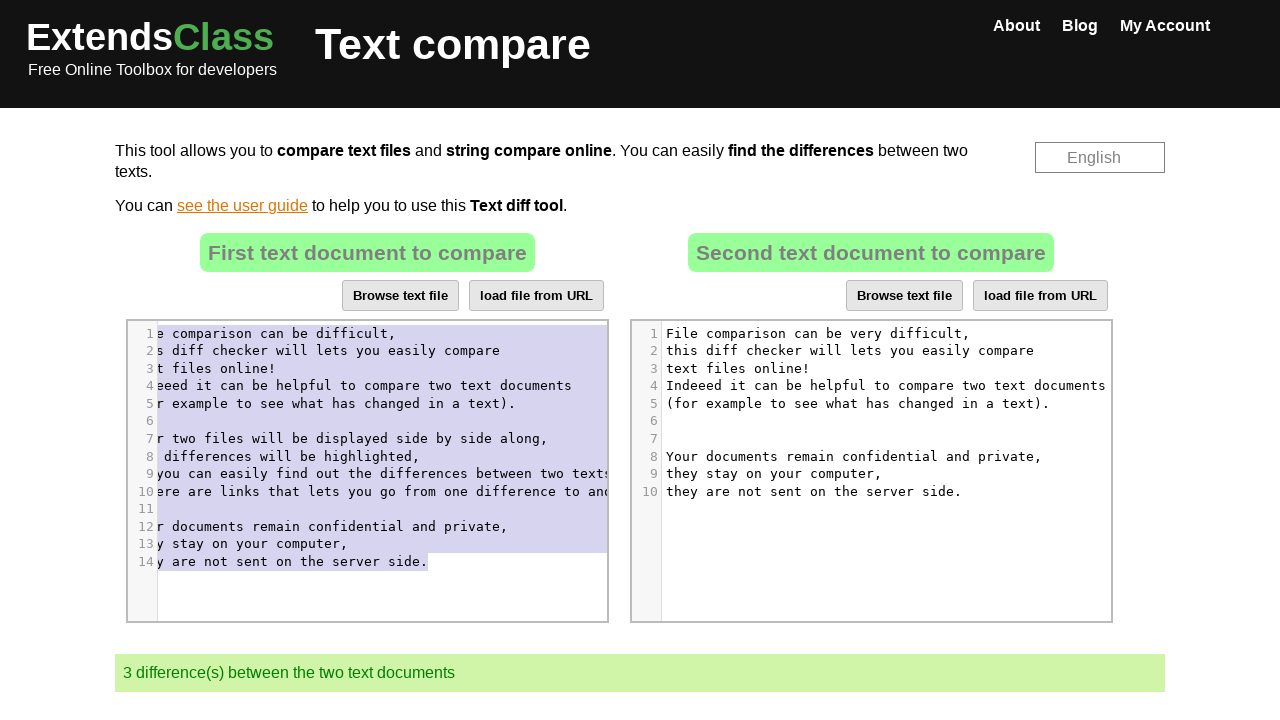

Located destination text area element
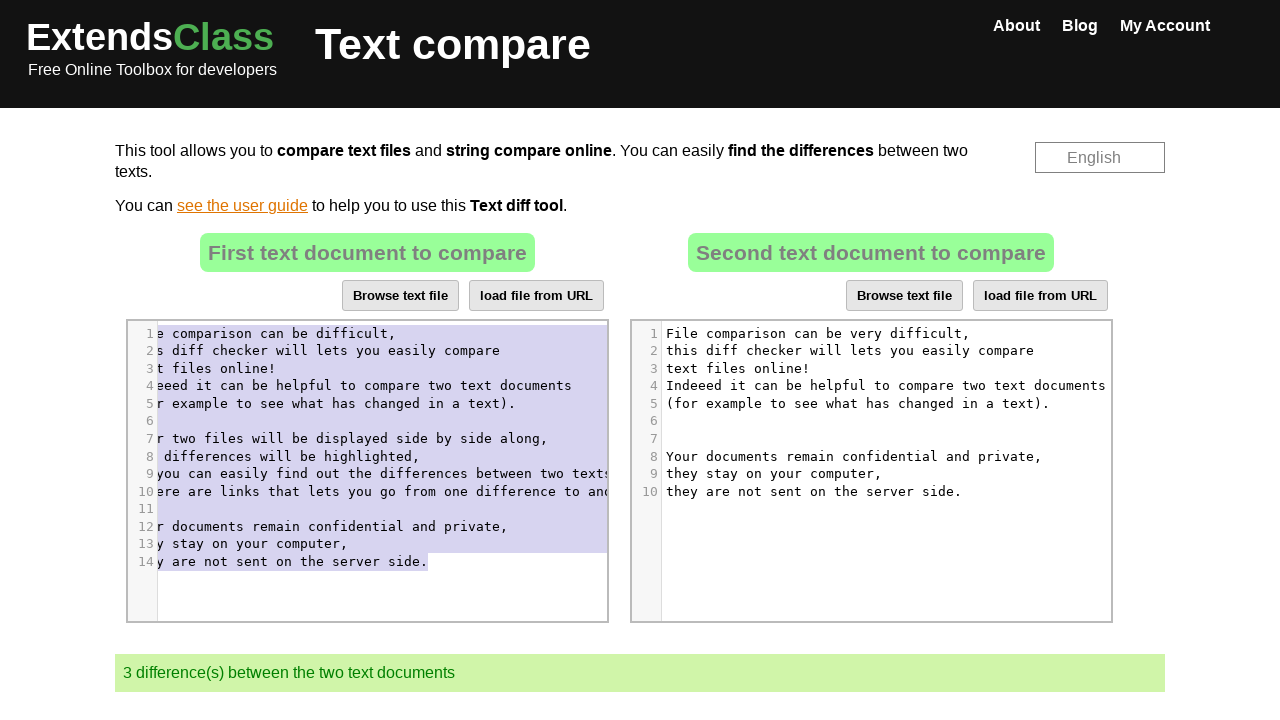

Clicked on destination text area at (886, 486) on xpath=//*[@id="dropZone2"]/div[2]/div/div[6]
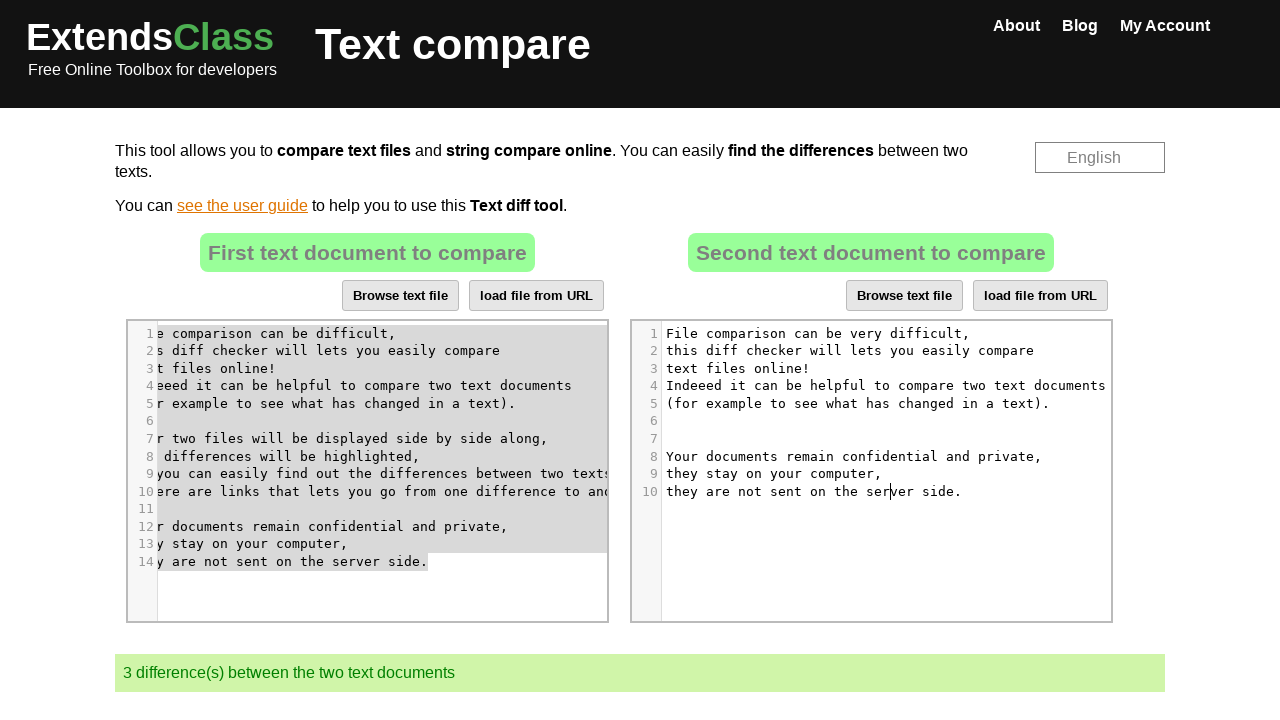

Pressed Ctrl+A to select all text in destination area
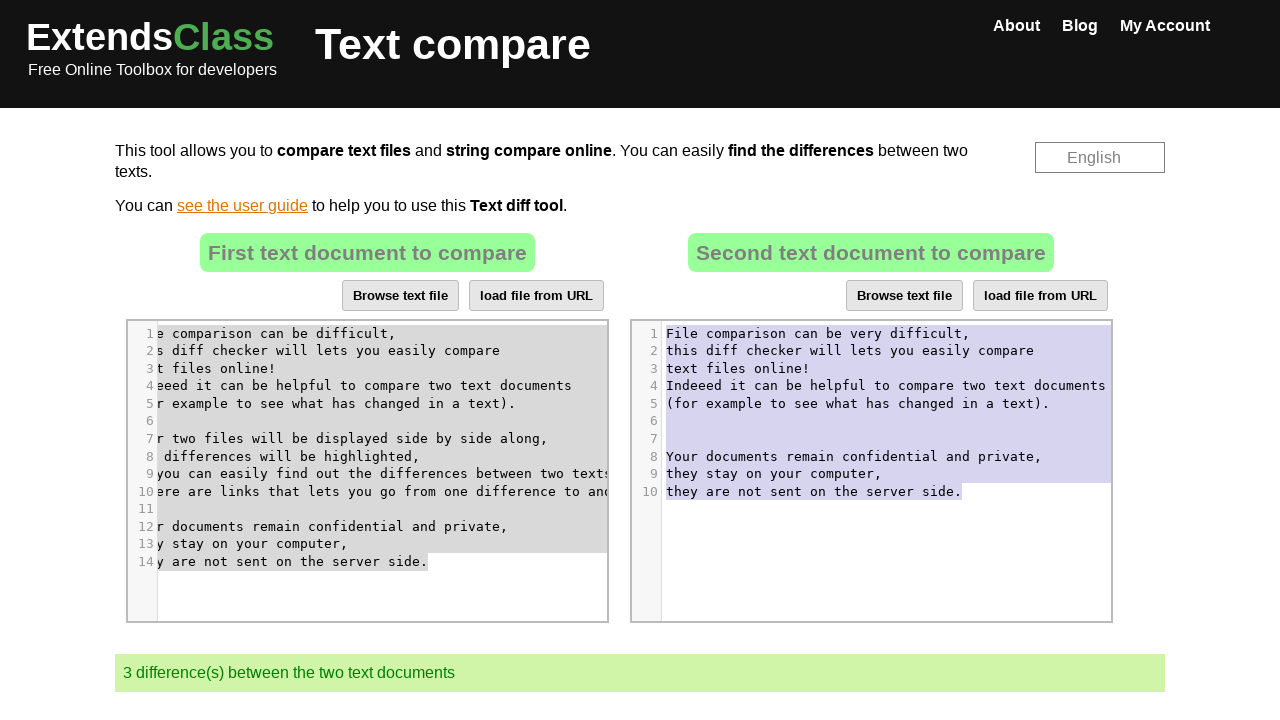

Pressed Ctrl+V to paste copied text into destination area
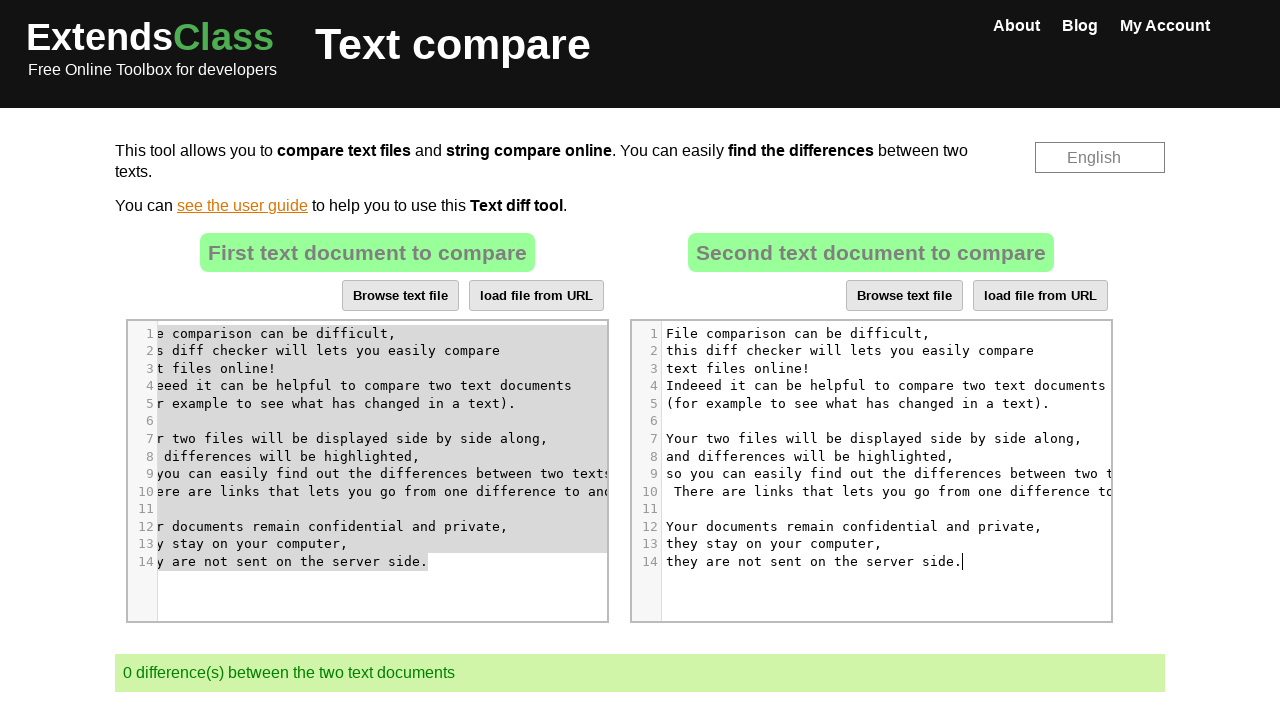

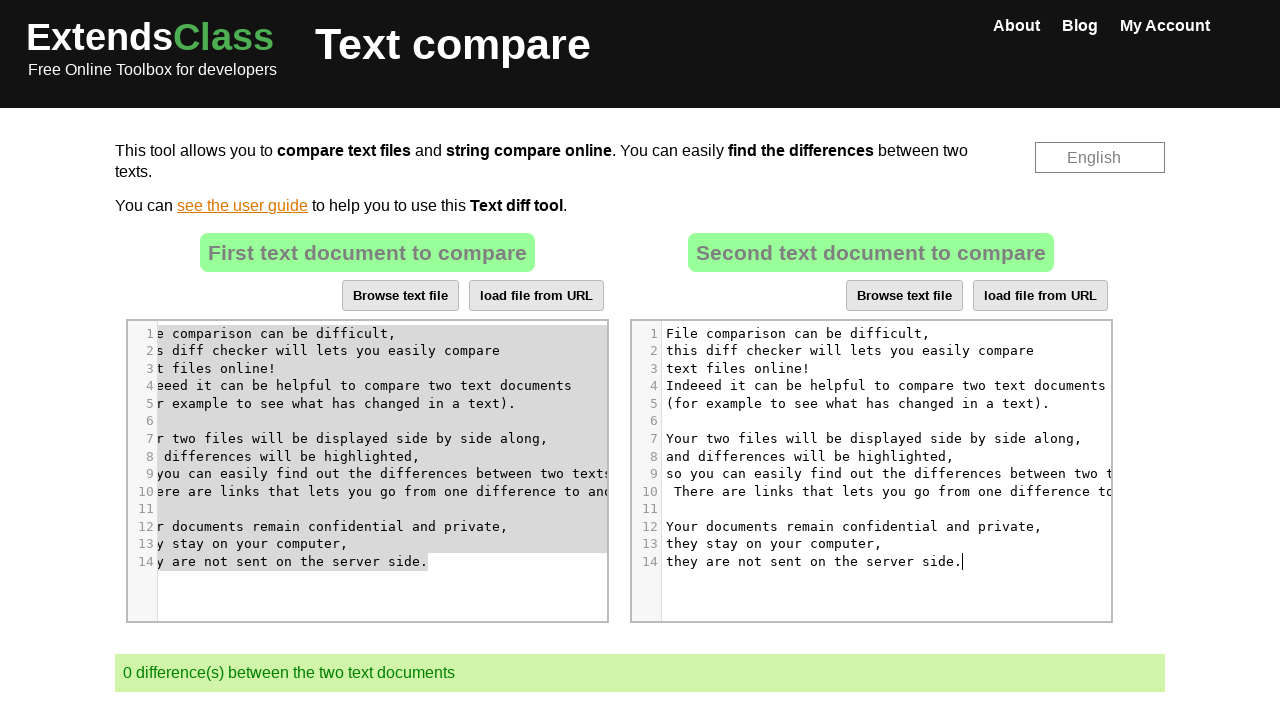